Tests clicking on Example 1 link using partial link text selector

Starting URL: https://the-internet.herokuapp.com/dynamic_loading

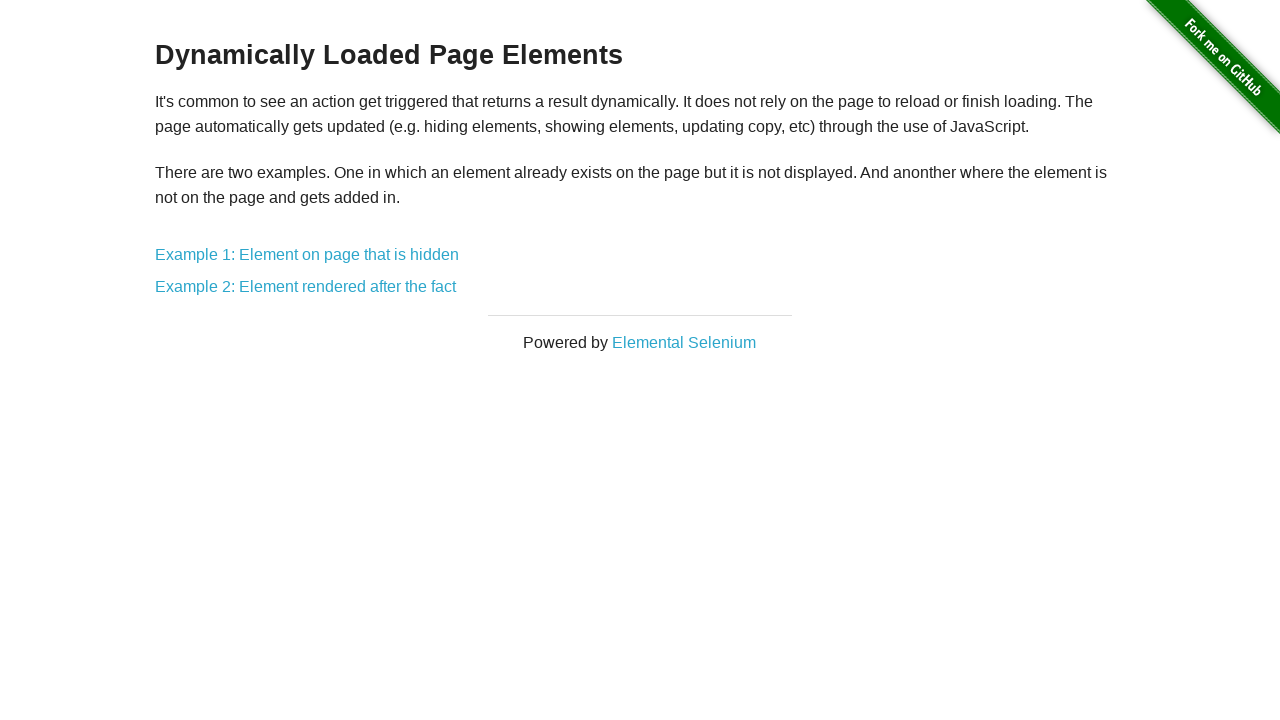

Navigated to dynamic loading page
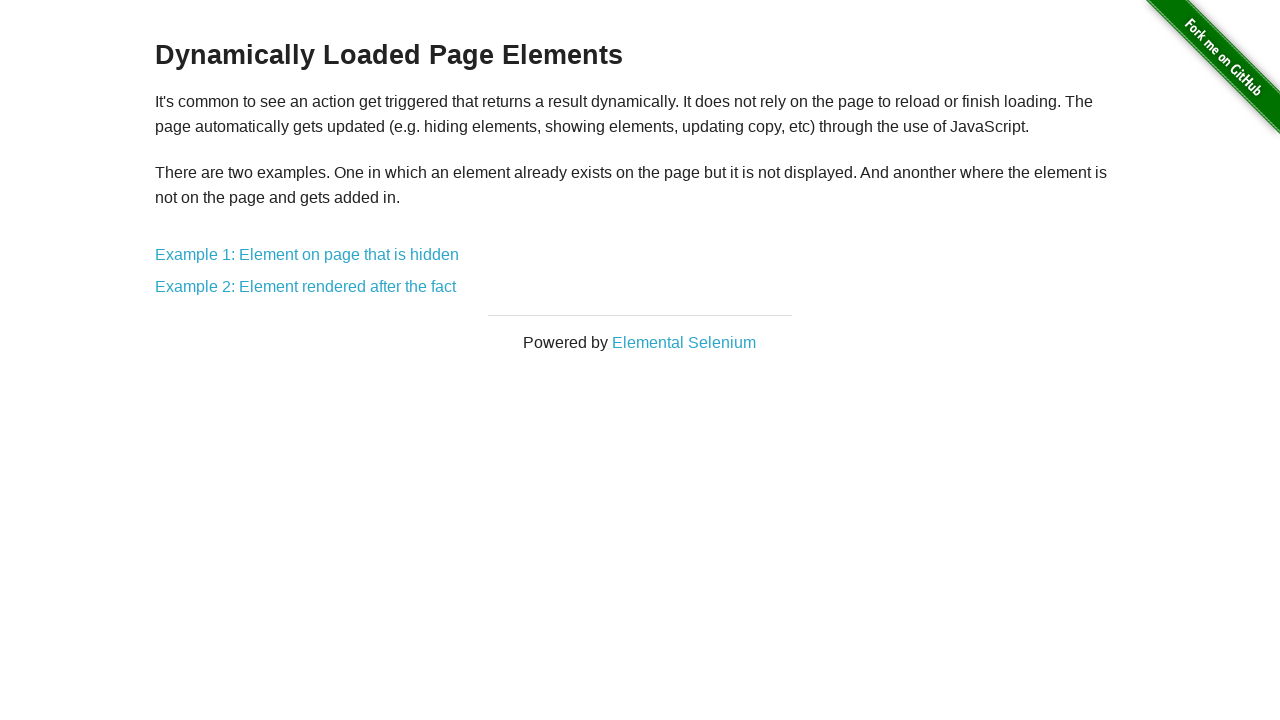

Clicked on Example 1 link using partial link text selector at (307, 255) on text=Example 1
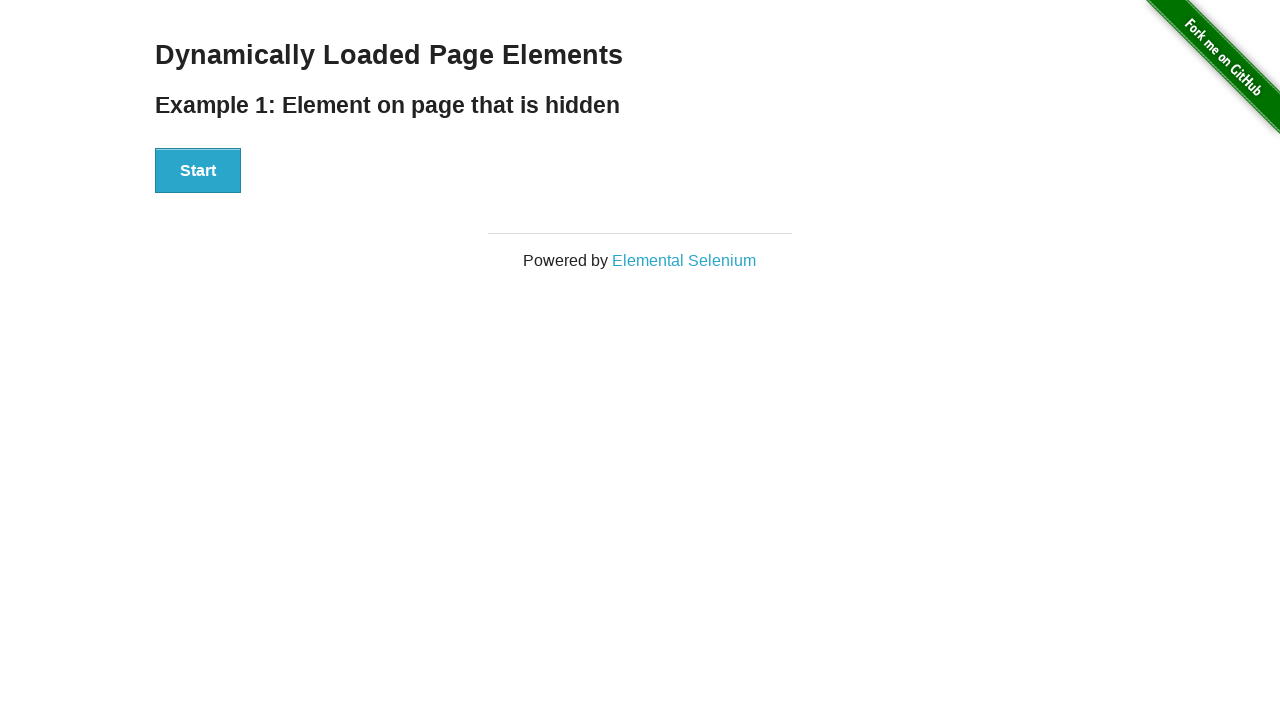

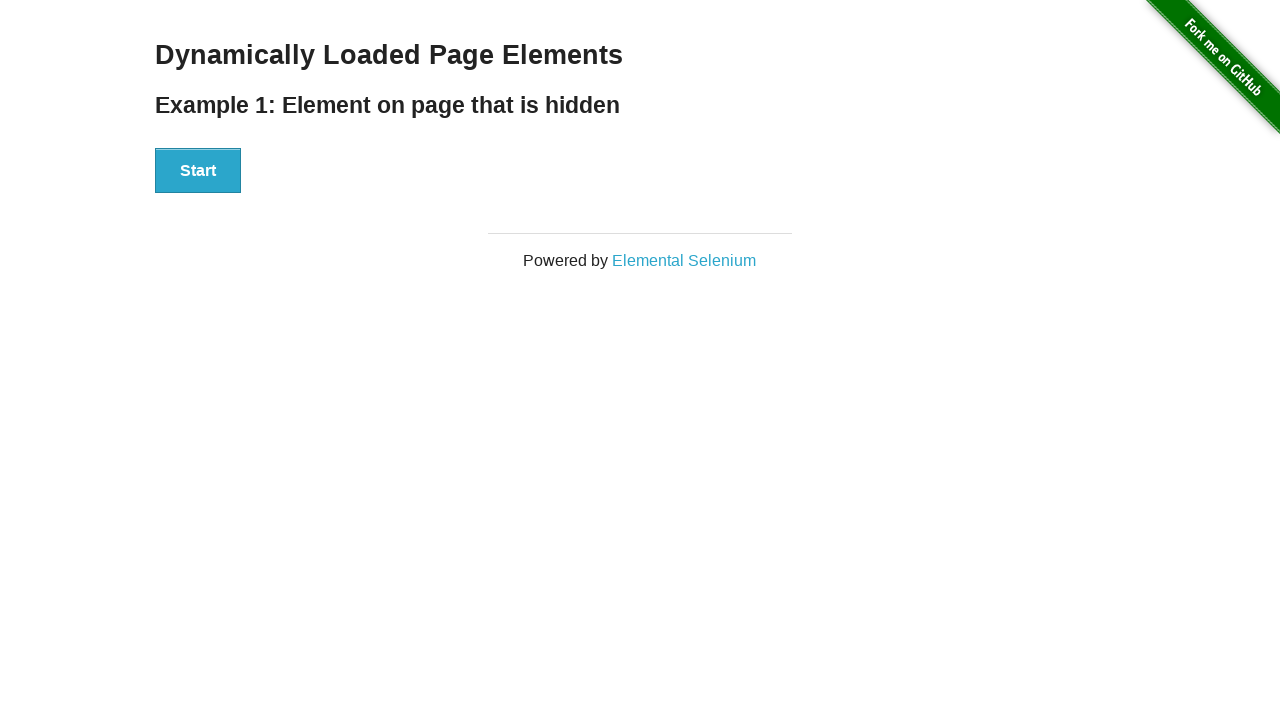